Tests the eighth FAQ accordion item about delivery to Moscow region by clicking the heading and verifying the answer.

Starting URL: https://qa-scooter.praktikum-services.ru/

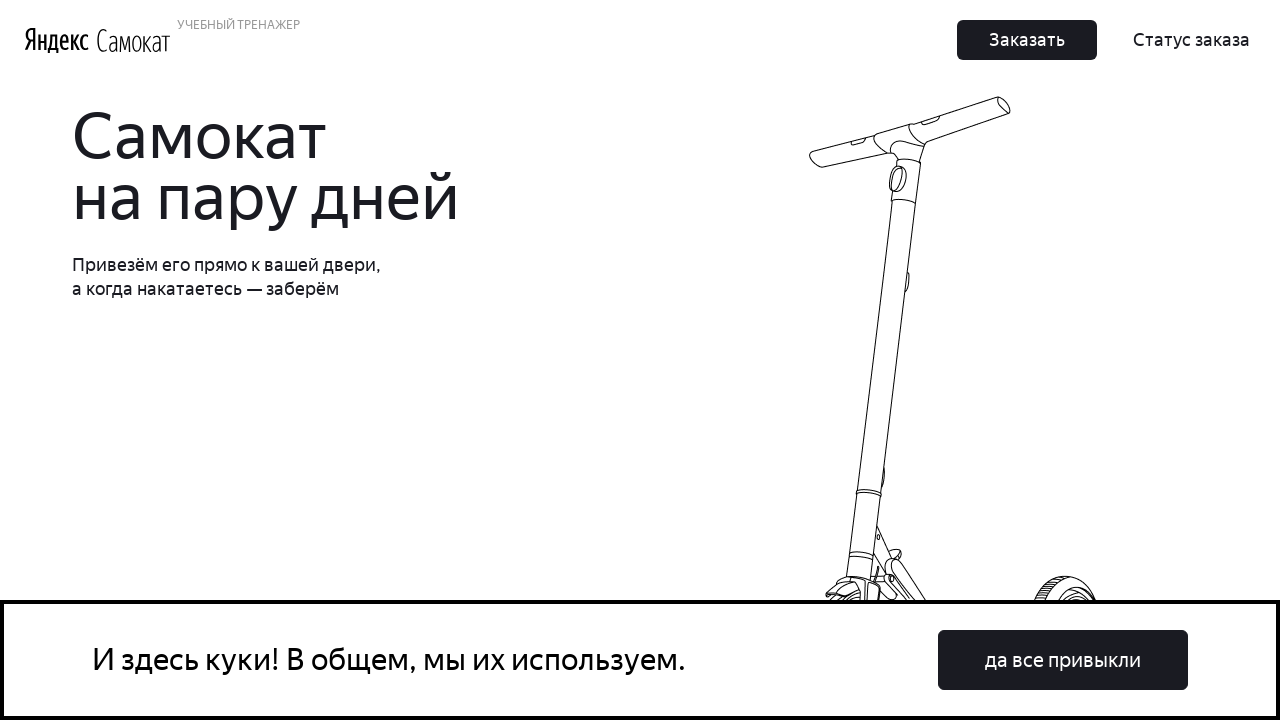

Waited for eighth FAQ accordion heading to be visible
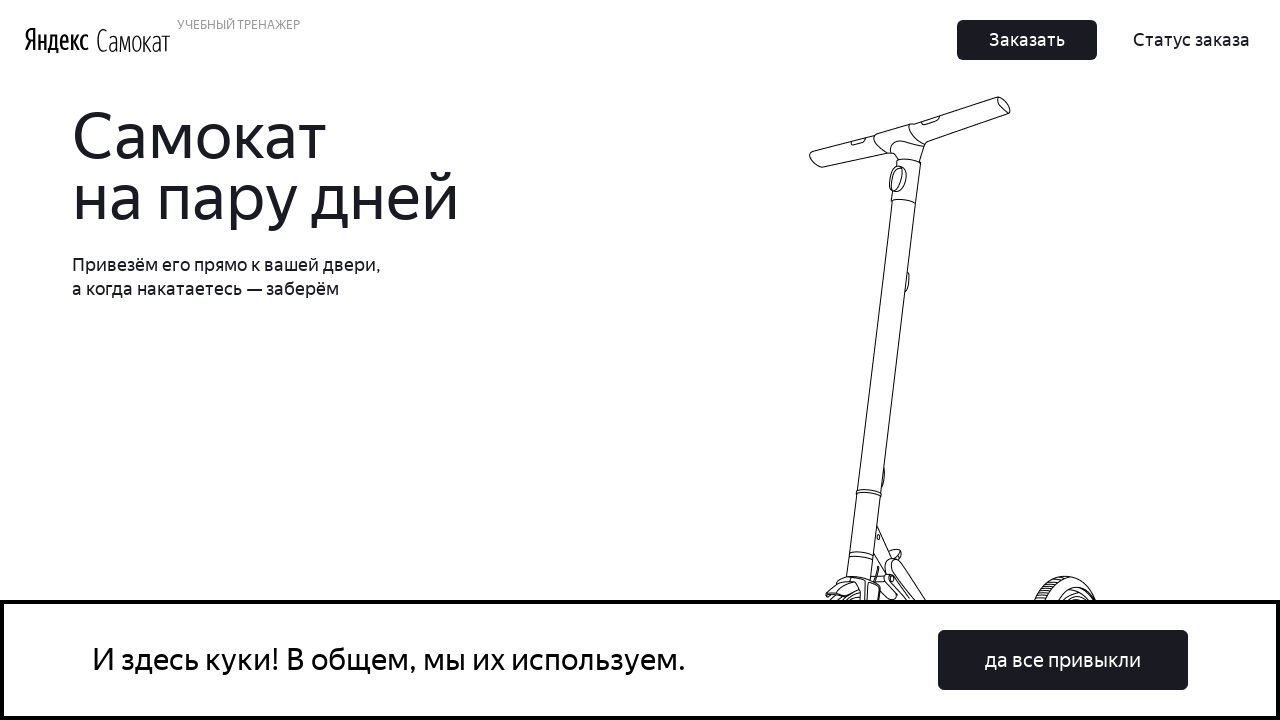

Scrolled to eighth accordion heading about delivery to Moscow region
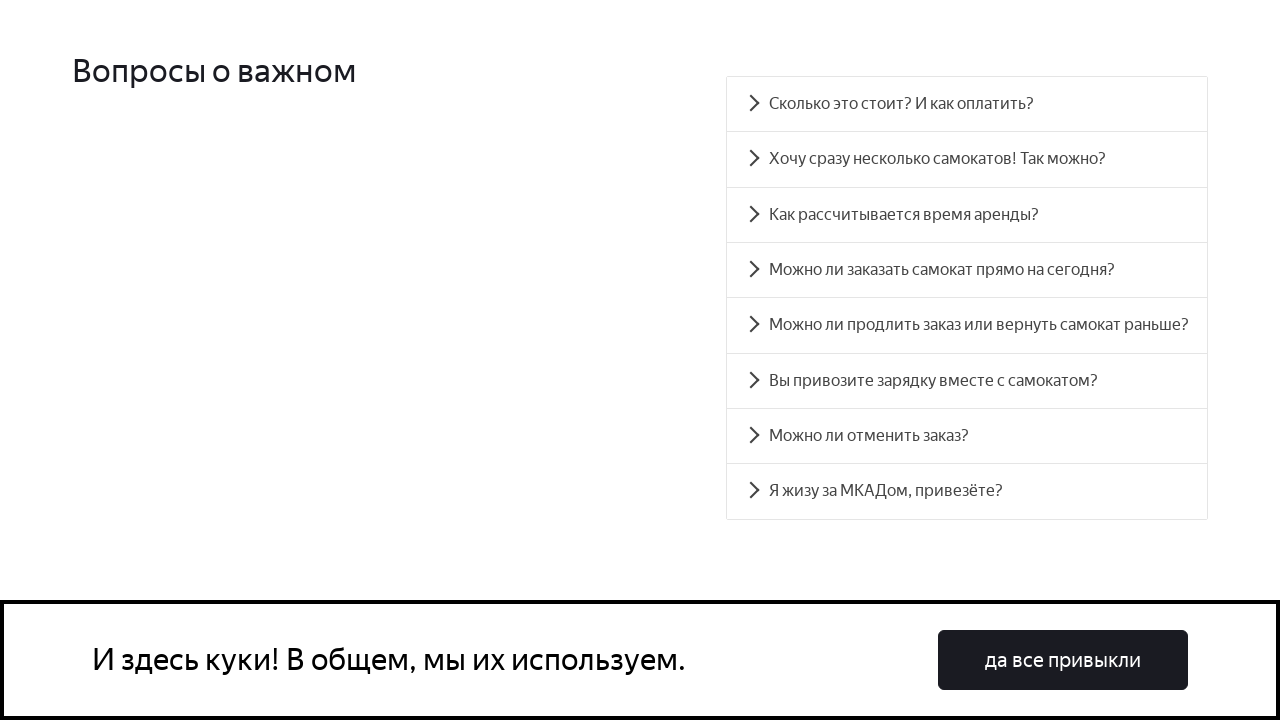

Clicked eighth accordion heading to expand delivery to Moscow region answer at (967, 492) on #accordion__heading-7
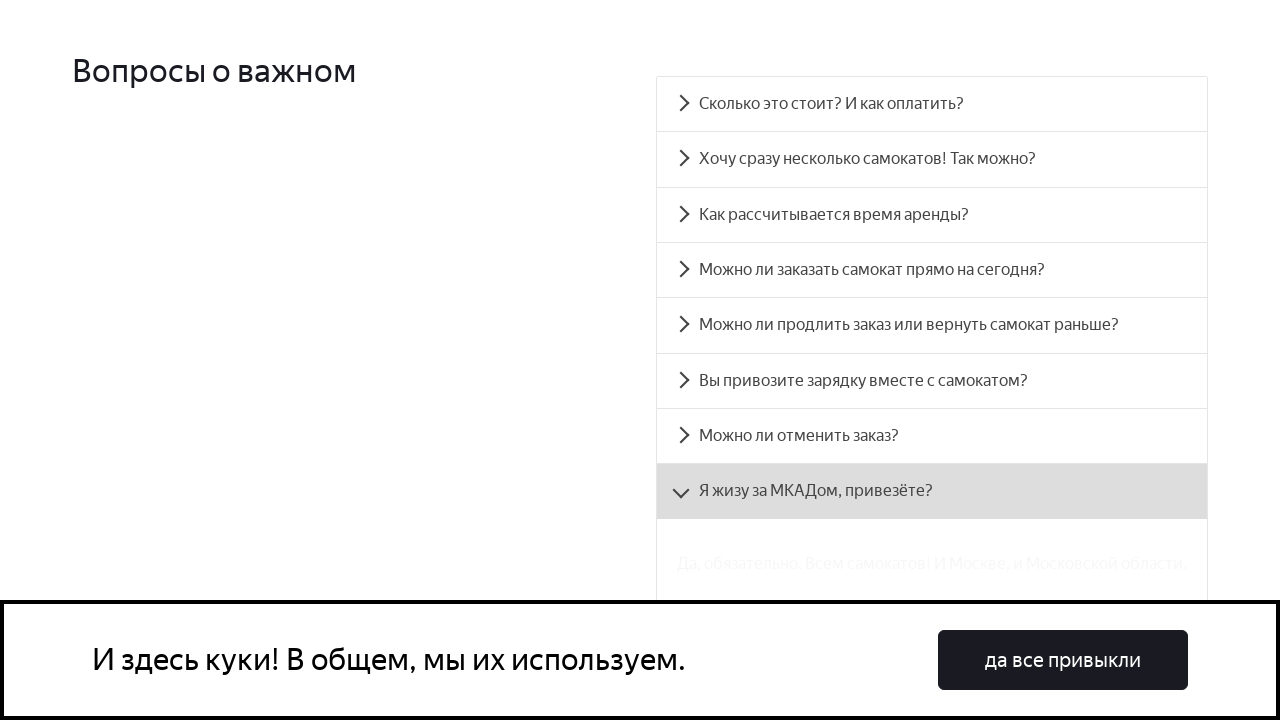

Verified accordion panel with answer about Moscow region delivery is visible
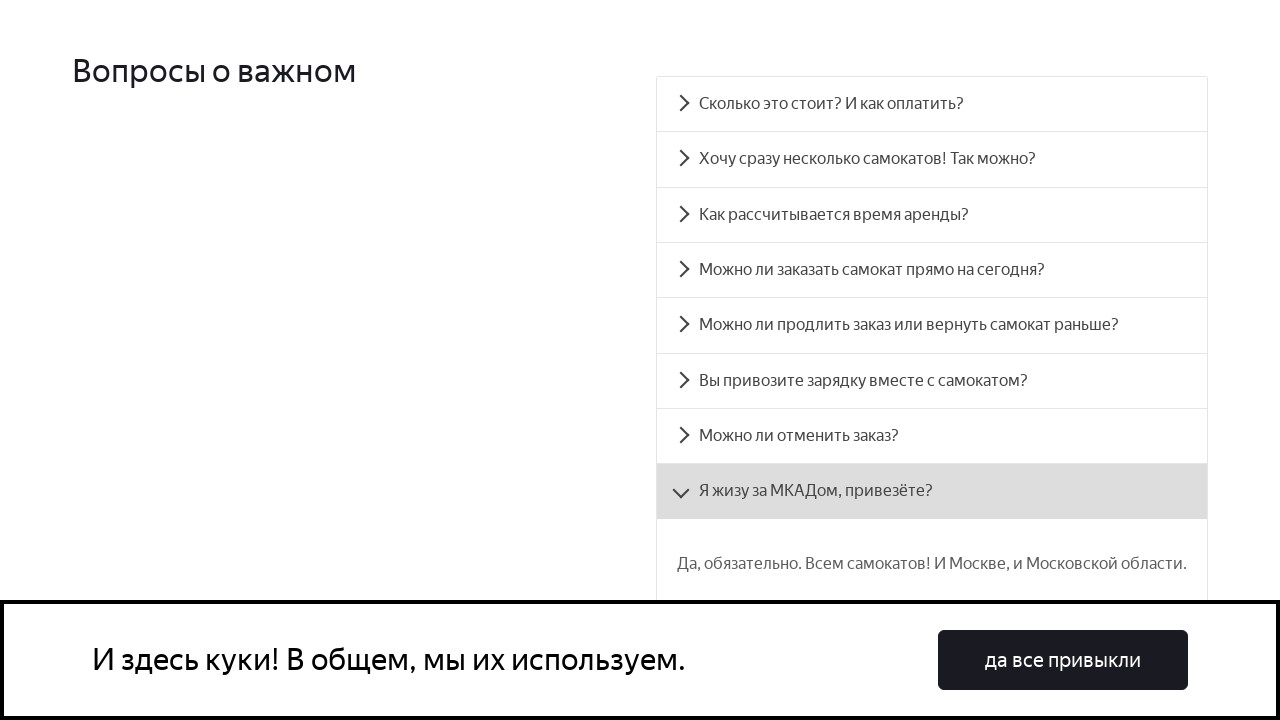

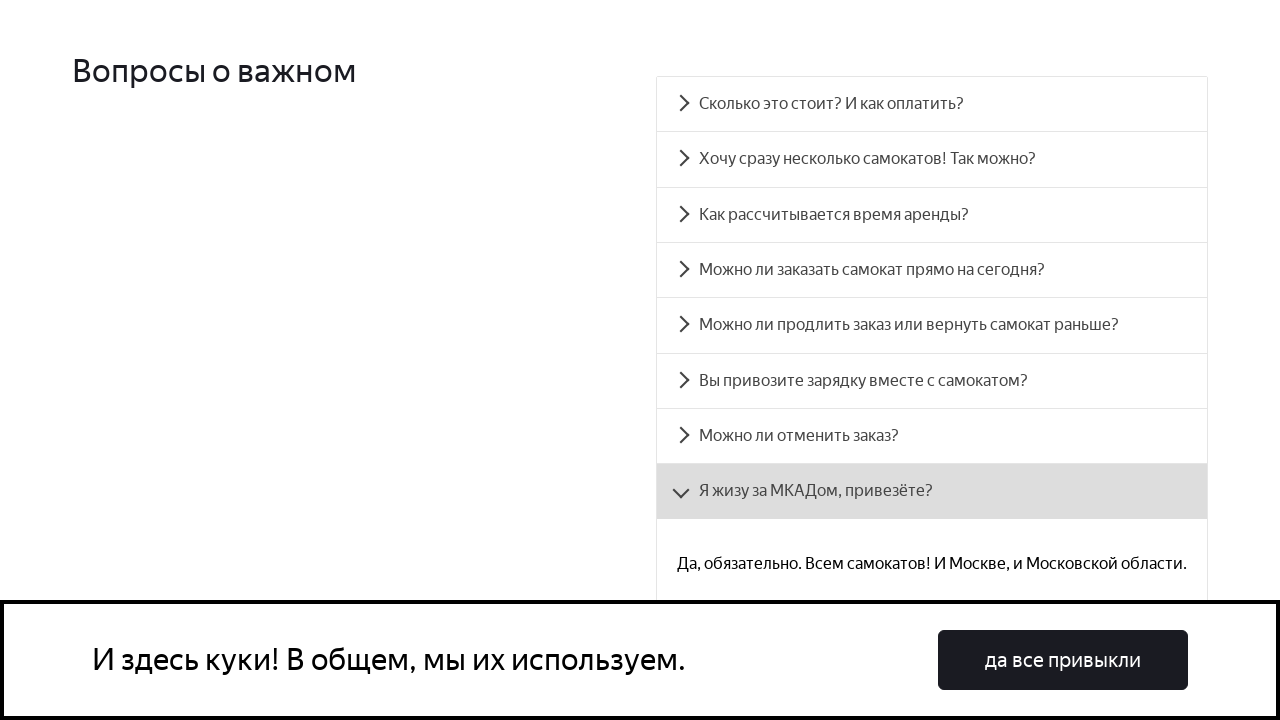